Tests the App Store link on Marshalls website by clicking the download link and verifying the app store page is visible

Starting URL: https://marshalls.com/us/store/index.jsp

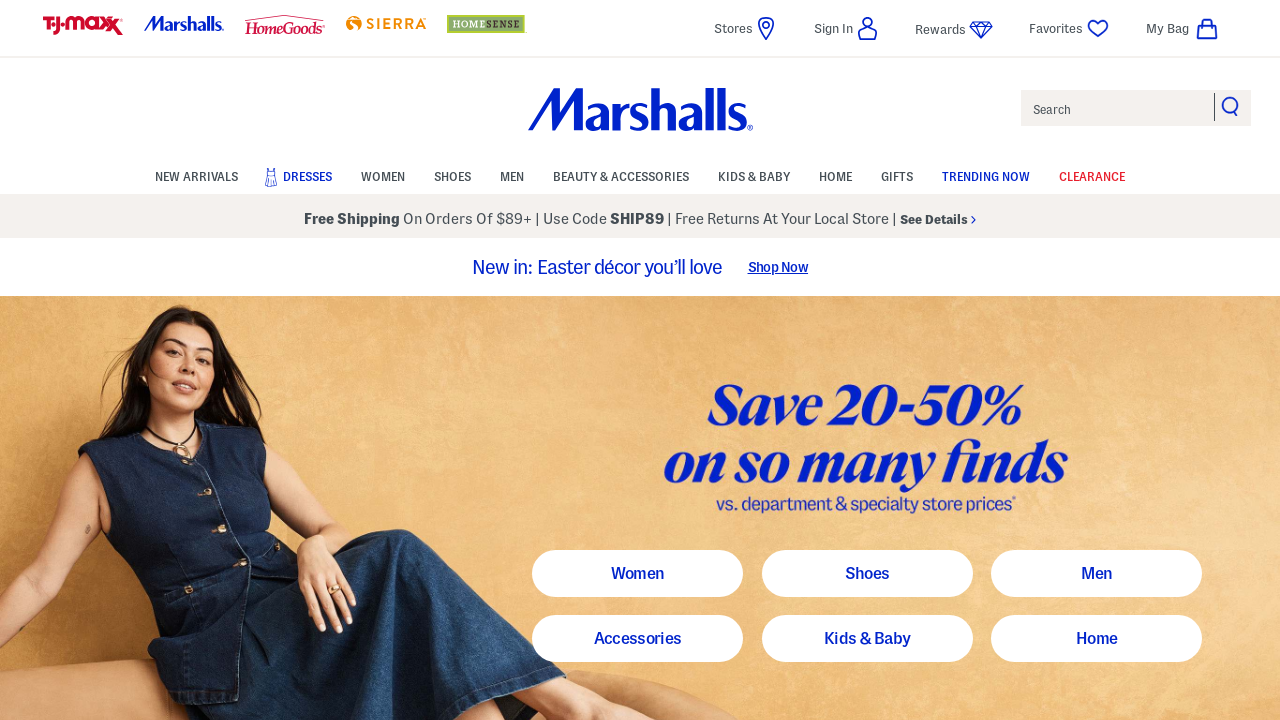

Clicked on the App Store download link at (649, 465) on text=Download it On The App Store
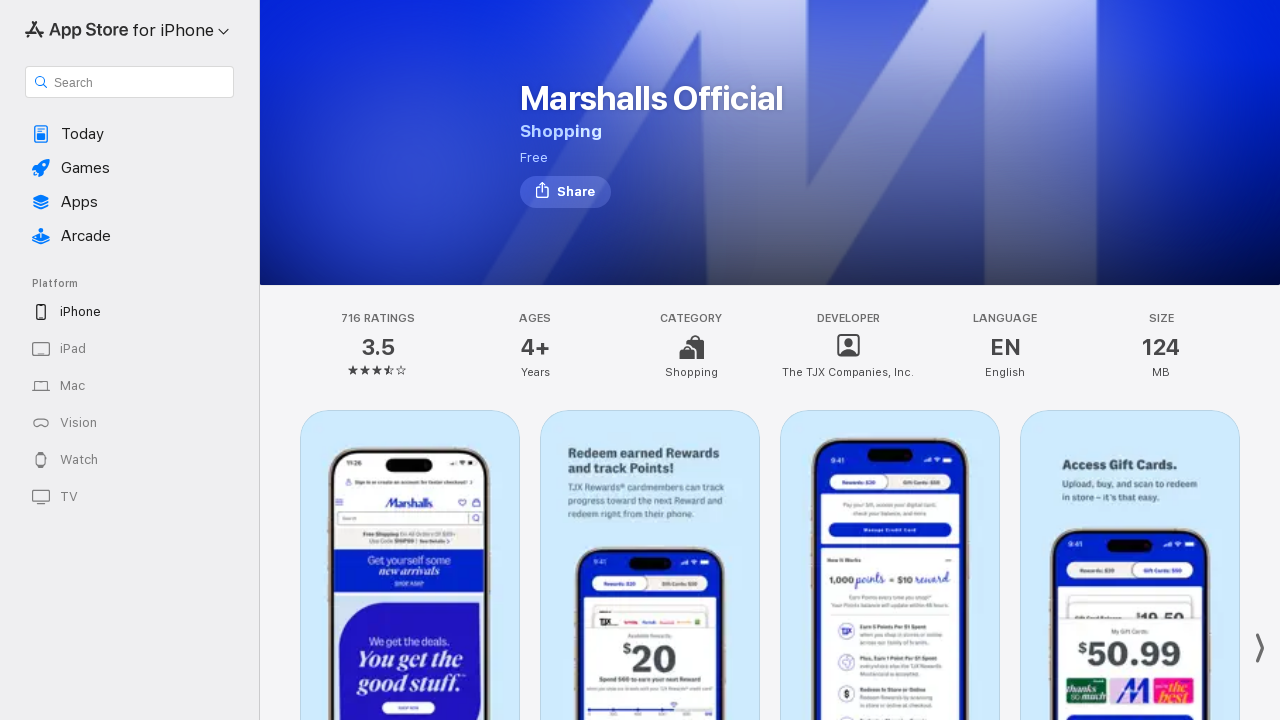

Waited for app store page to load (domcontentloaded)
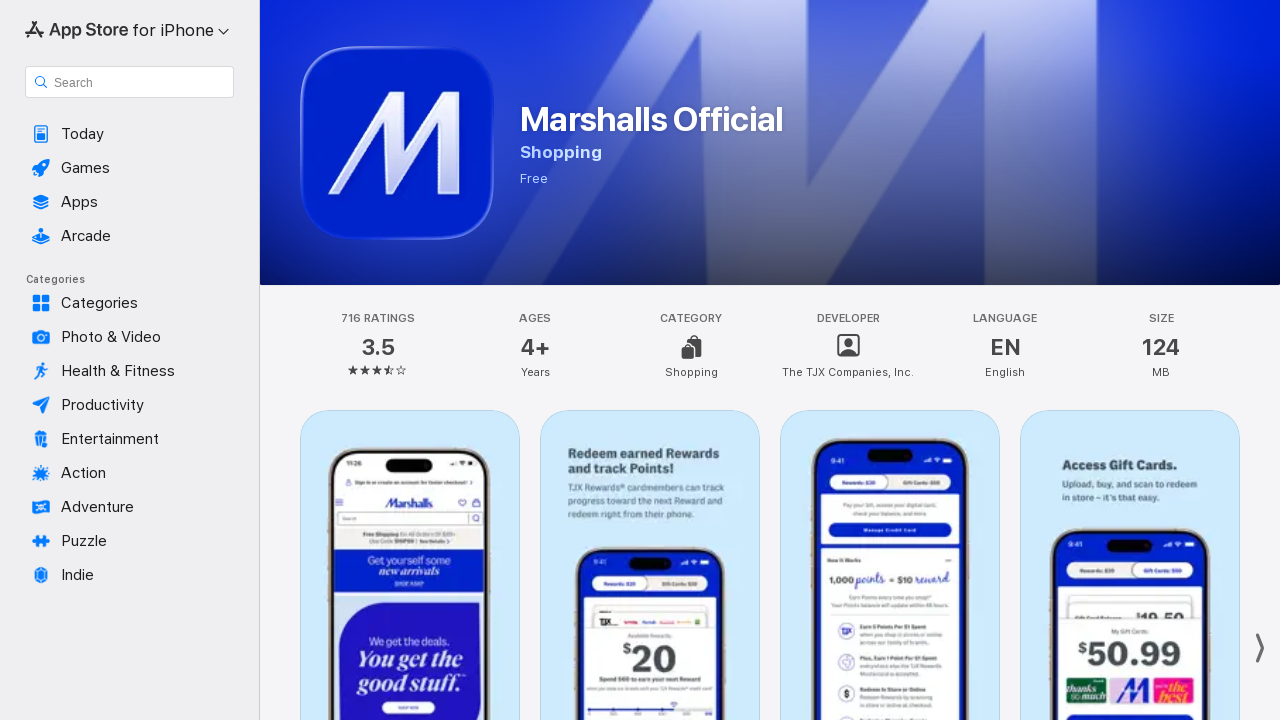

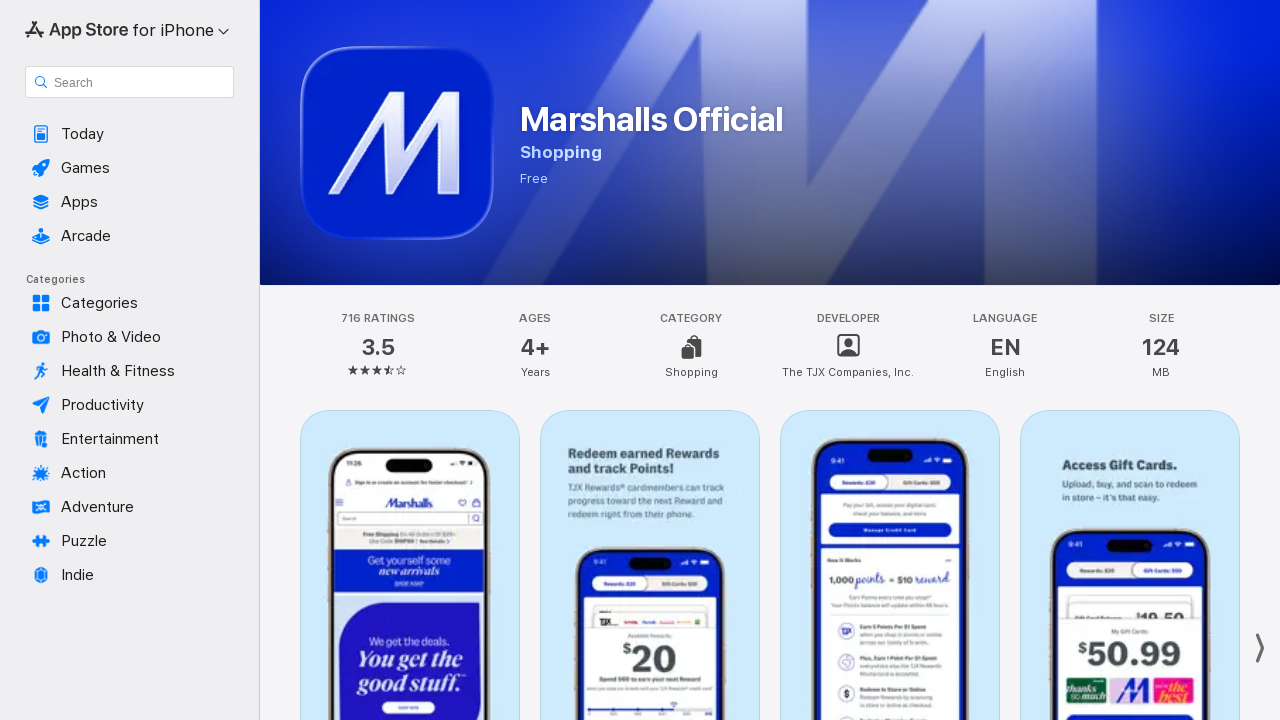